Tests dropdown selection functionality by scrolling to a dropdown element and selecting an option by value

Starting URL: https://selenium08.blogspot.com/2019/11/dropdown.html

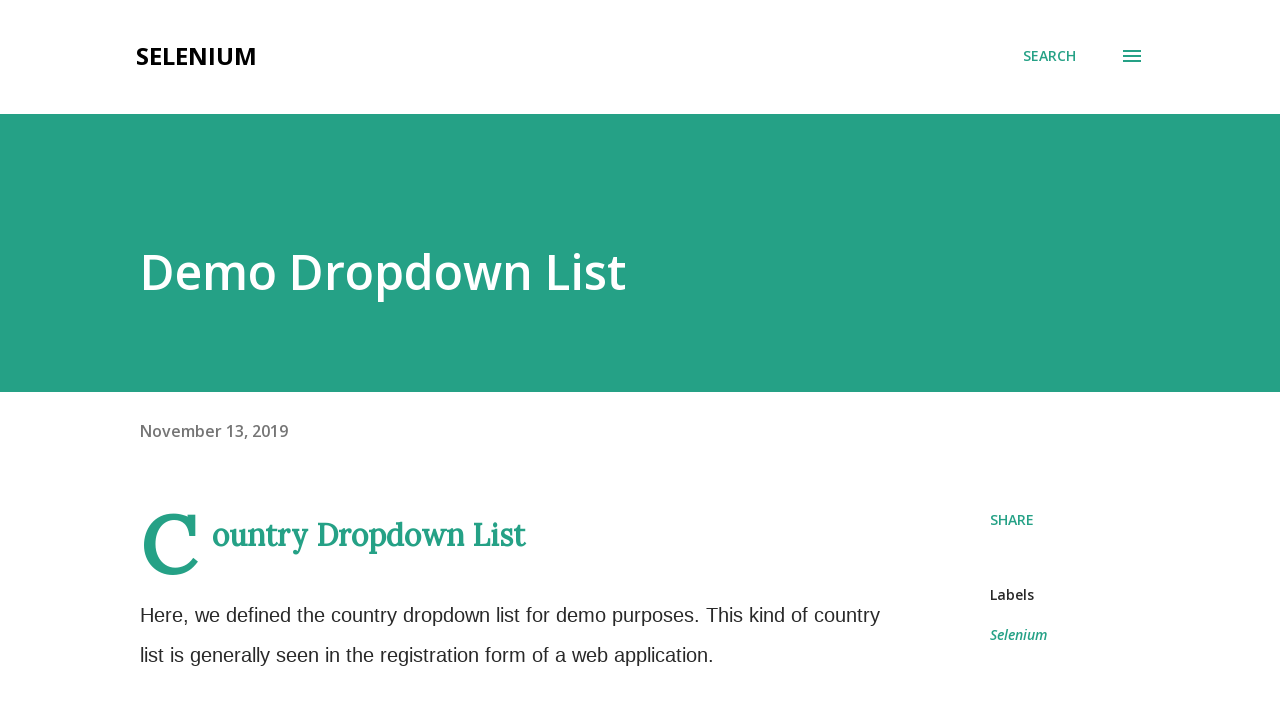

Located dropdown element with name 'country'
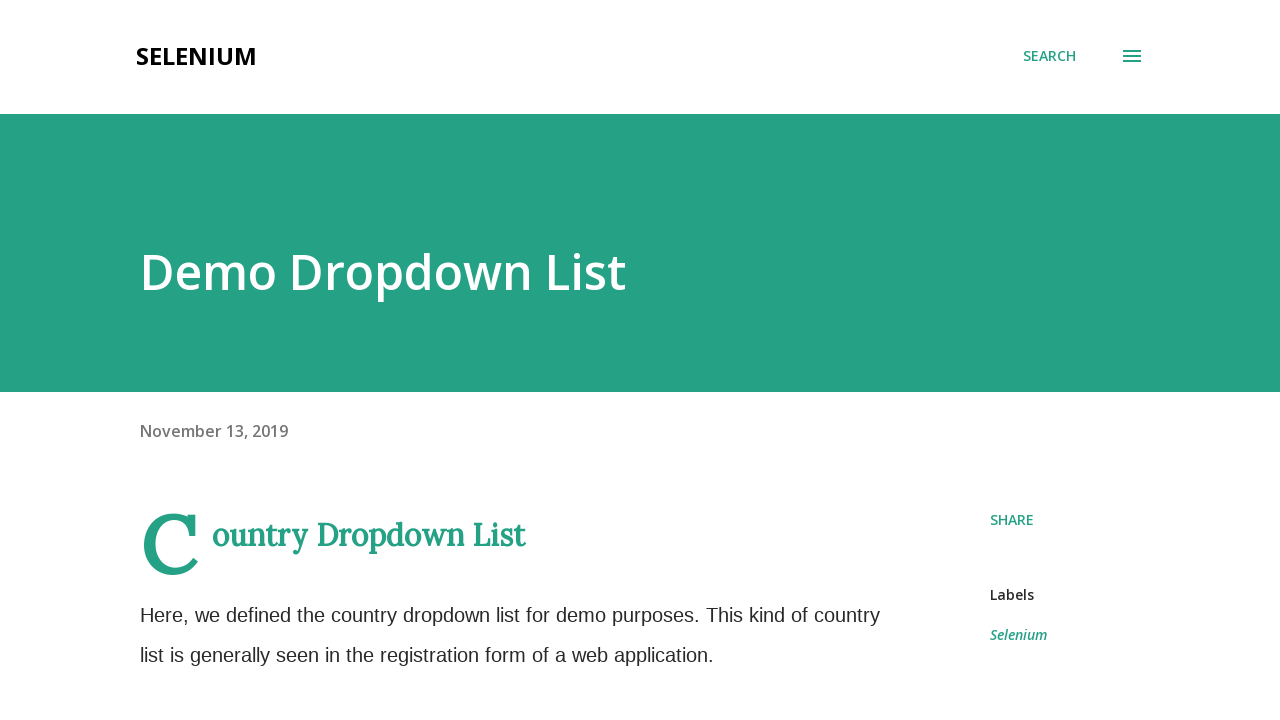

Scrolled dropdown element into view
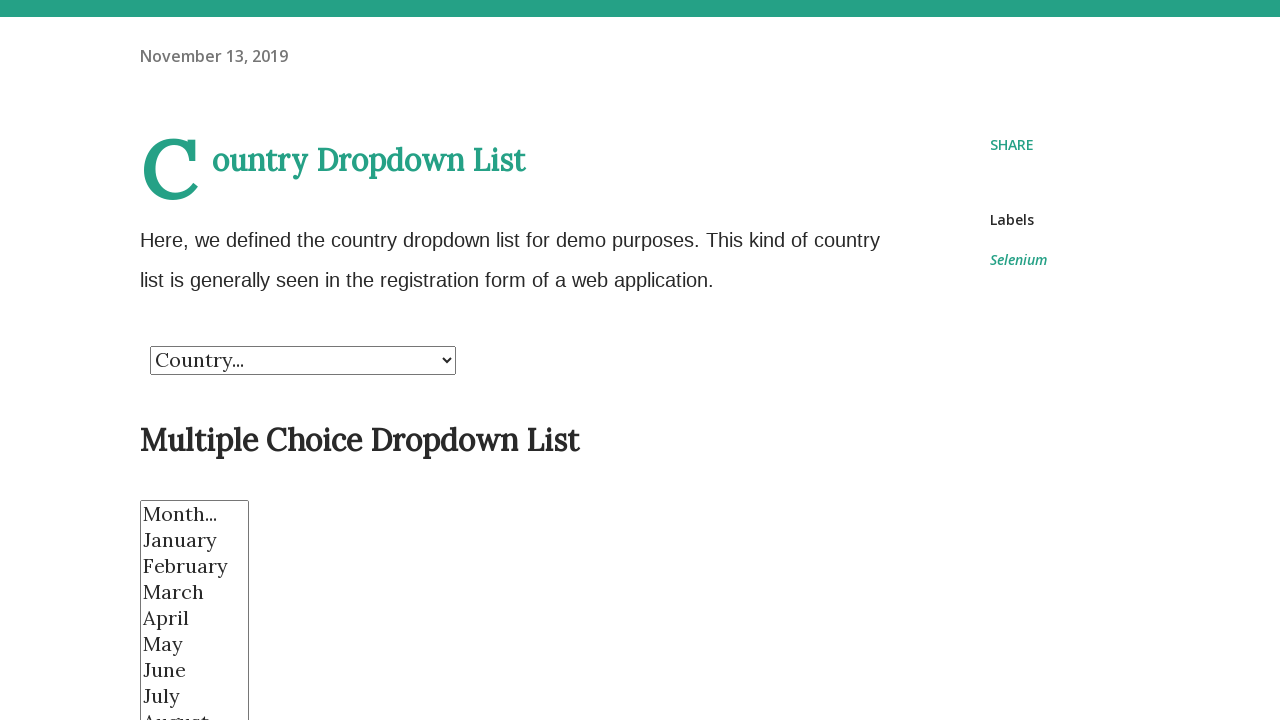

Selected dropdown option with value 'AG' on select[name='country']
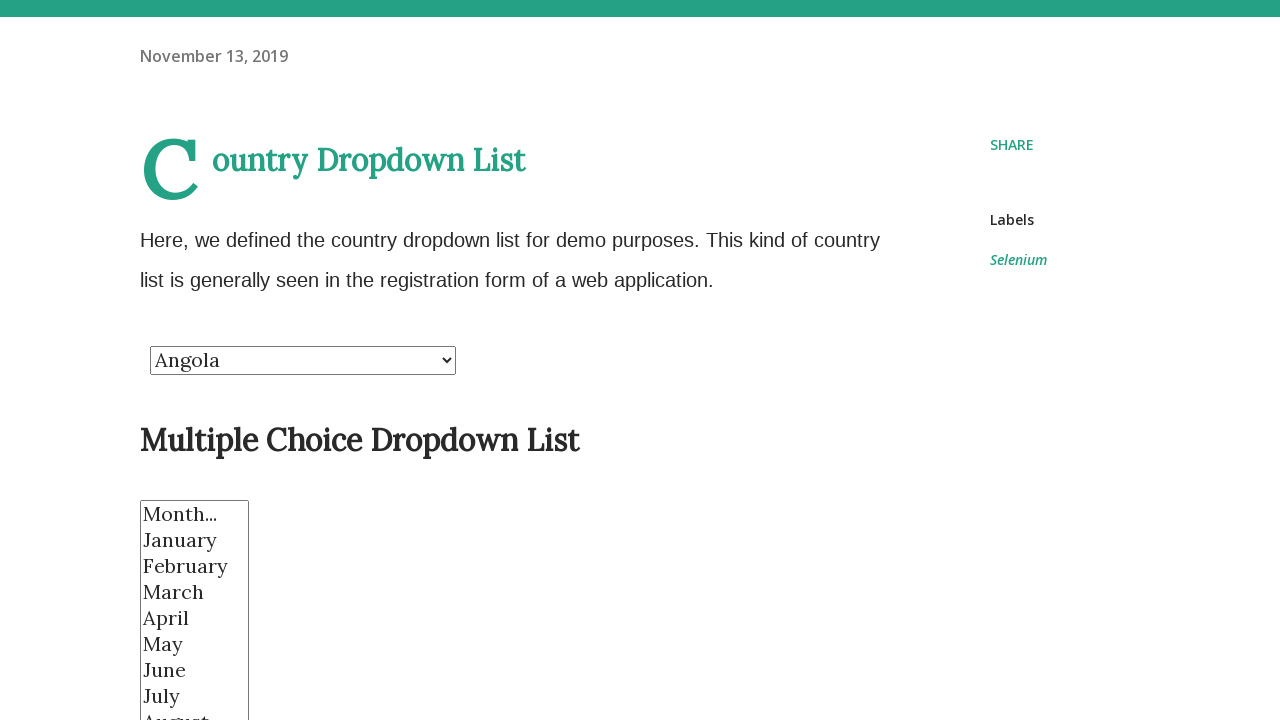

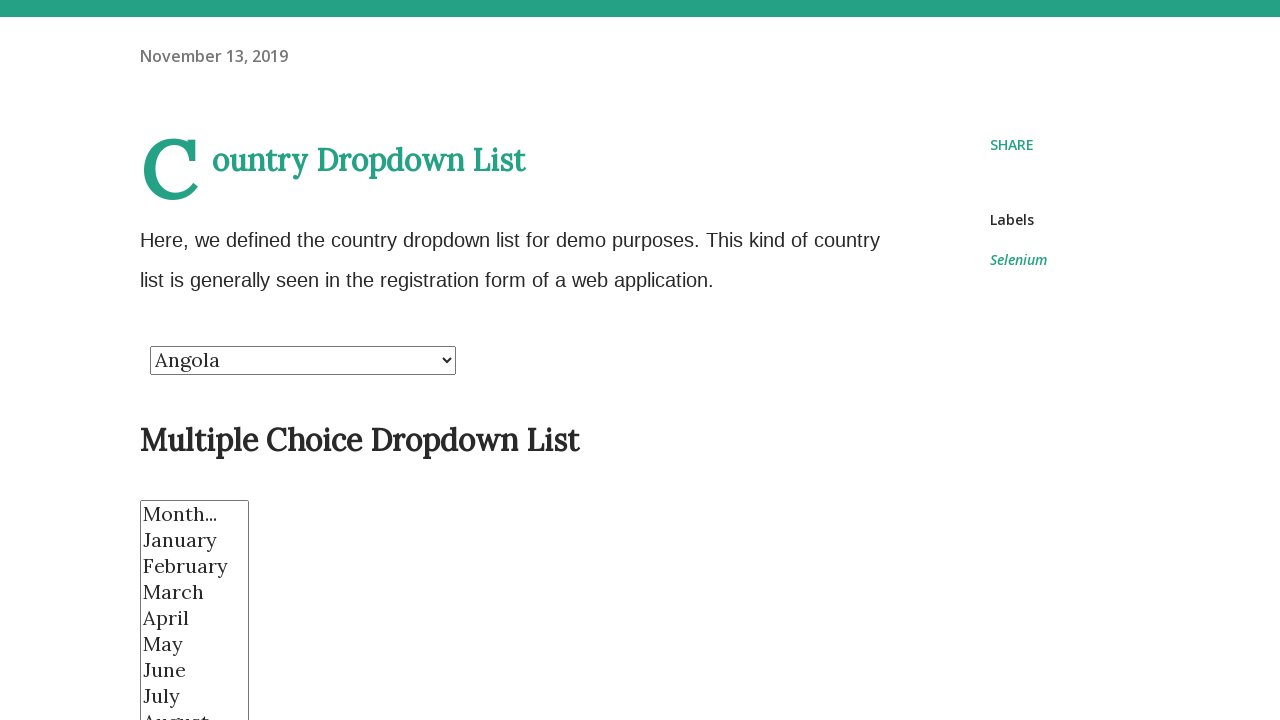